Tests navigation to Rahul Shetty Academy's automation practice page and verifies the presence of header buttons by checking their text content using XPath selectors.

Starting URL: https://rahulshettyacademy.com/AutomationPractice/

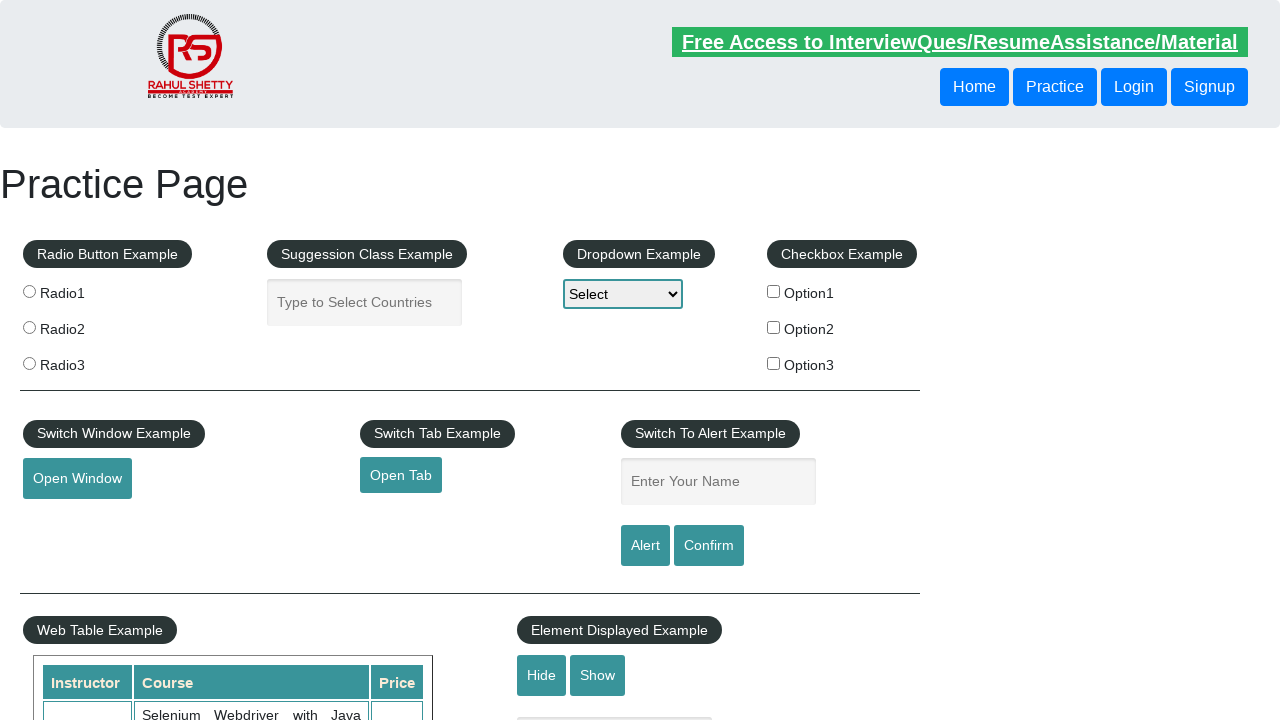

Waited for header button[1] to be visible
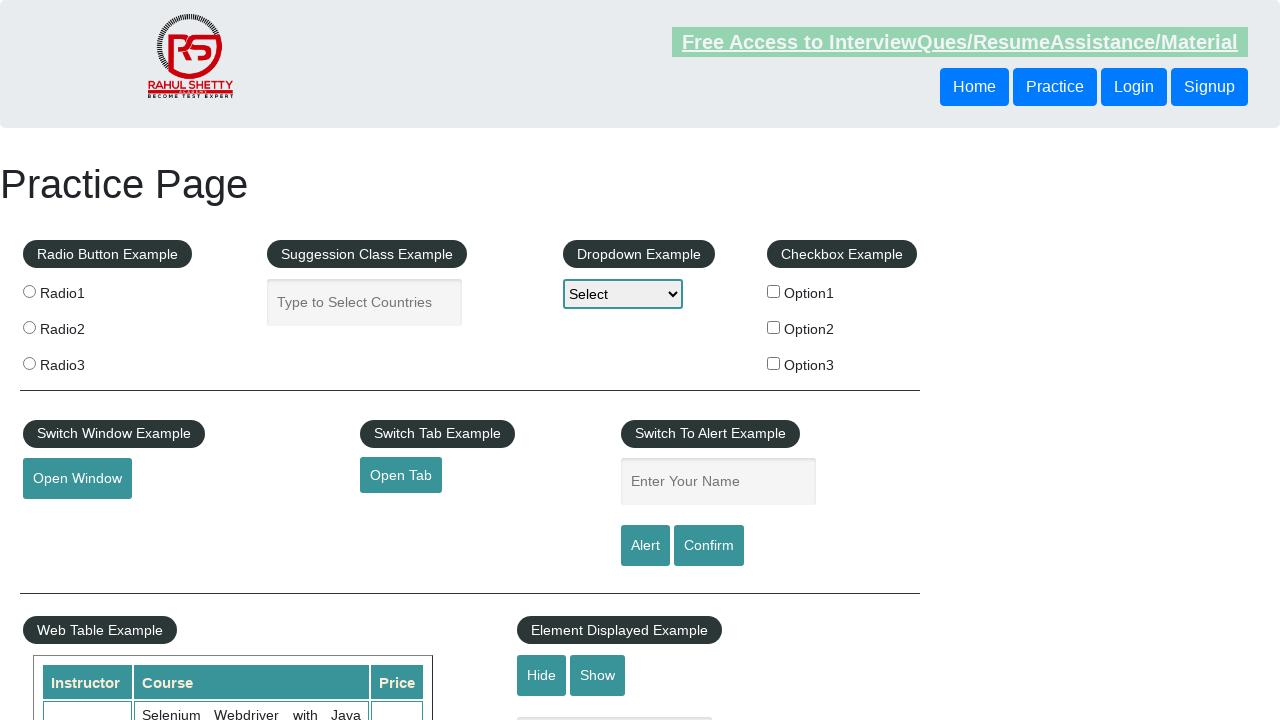

Located second header button using XPath sibling selector
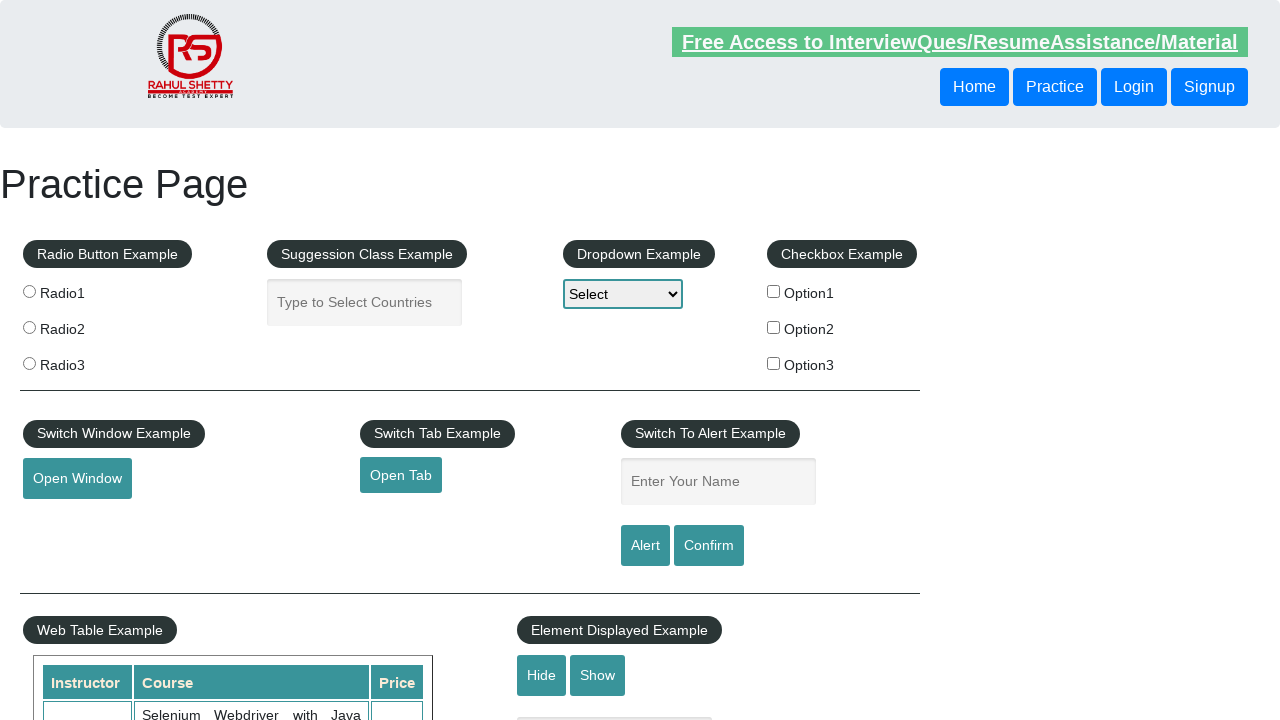

Retrieved text content of second button: 'Login'
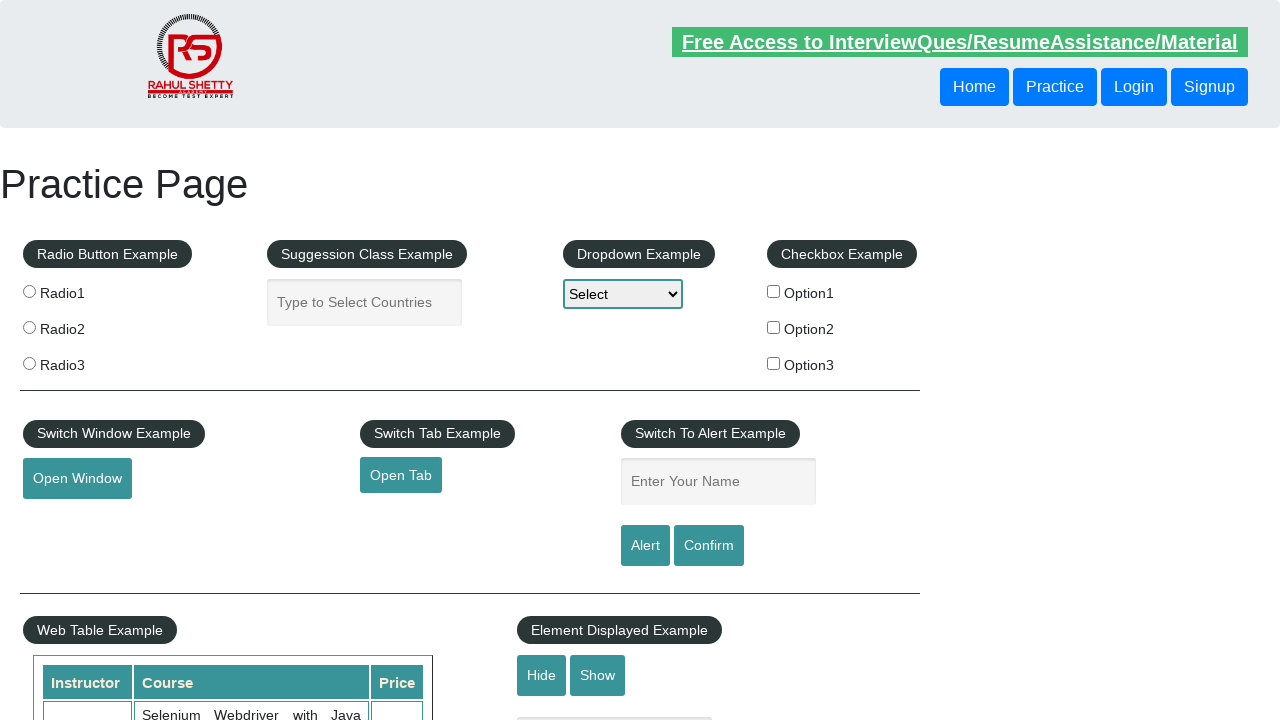

Located third header button using XPath parent navigation
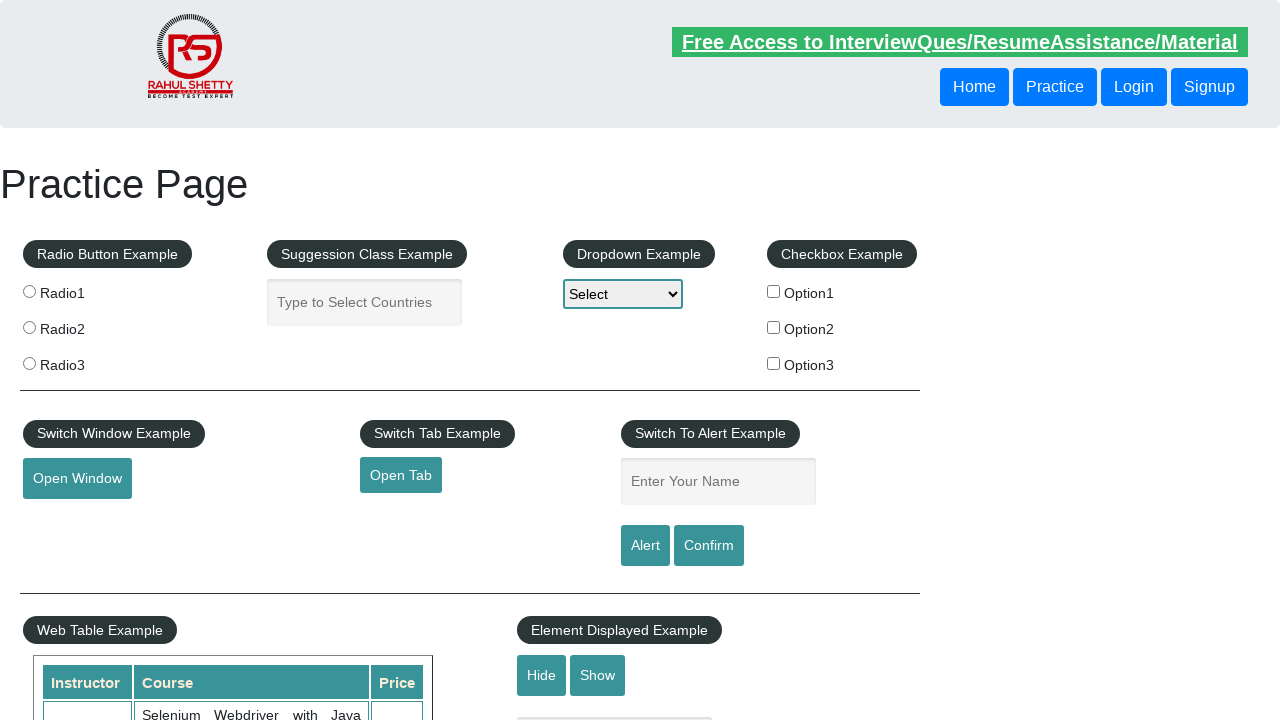

Retrieved text content of third button: 'Signup'
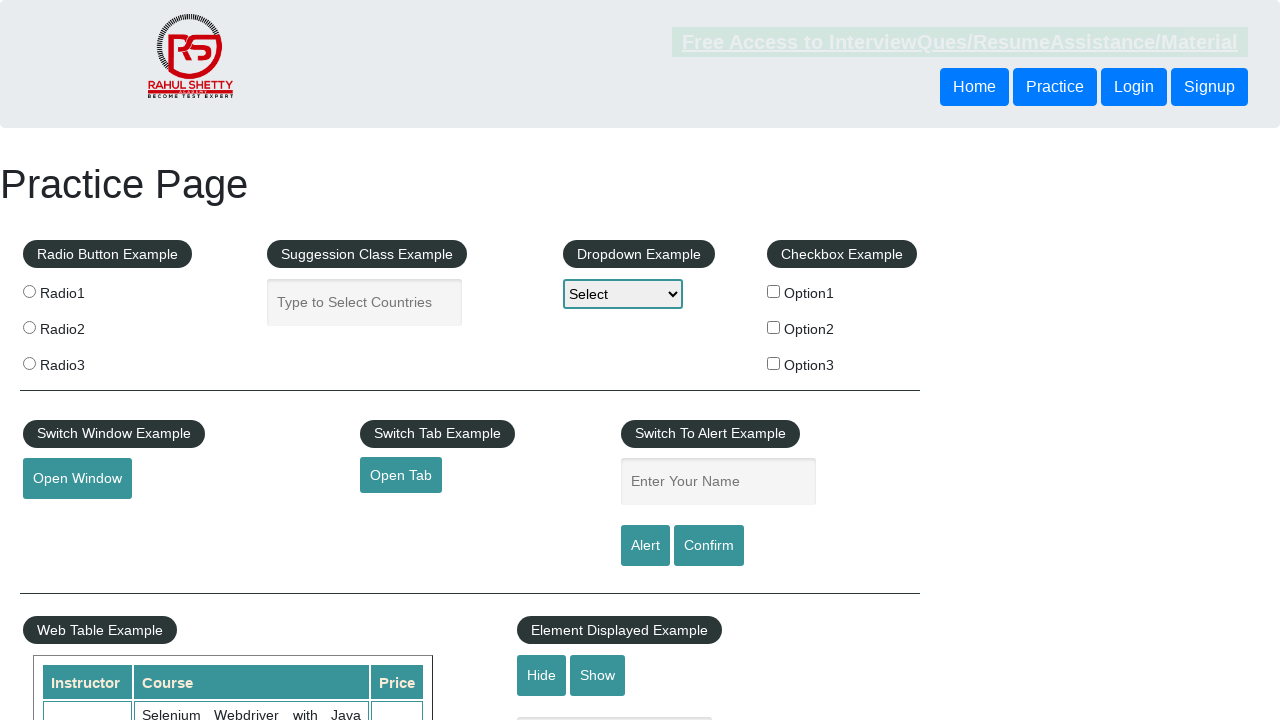

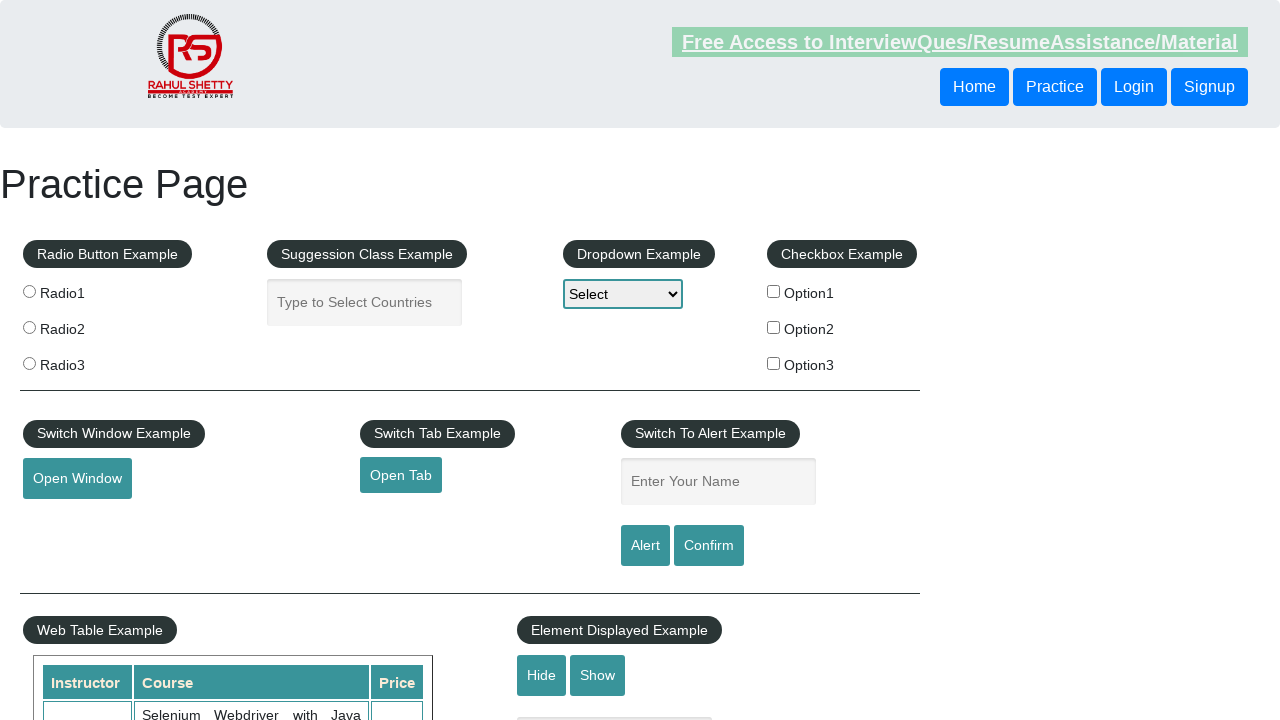